Tests drag and drop functionality on the jQuery UI droppable demo page by dragging a source element and dropping it onto a target element within an iframe.

Starting URL: https://jqueryui.com/droppable/

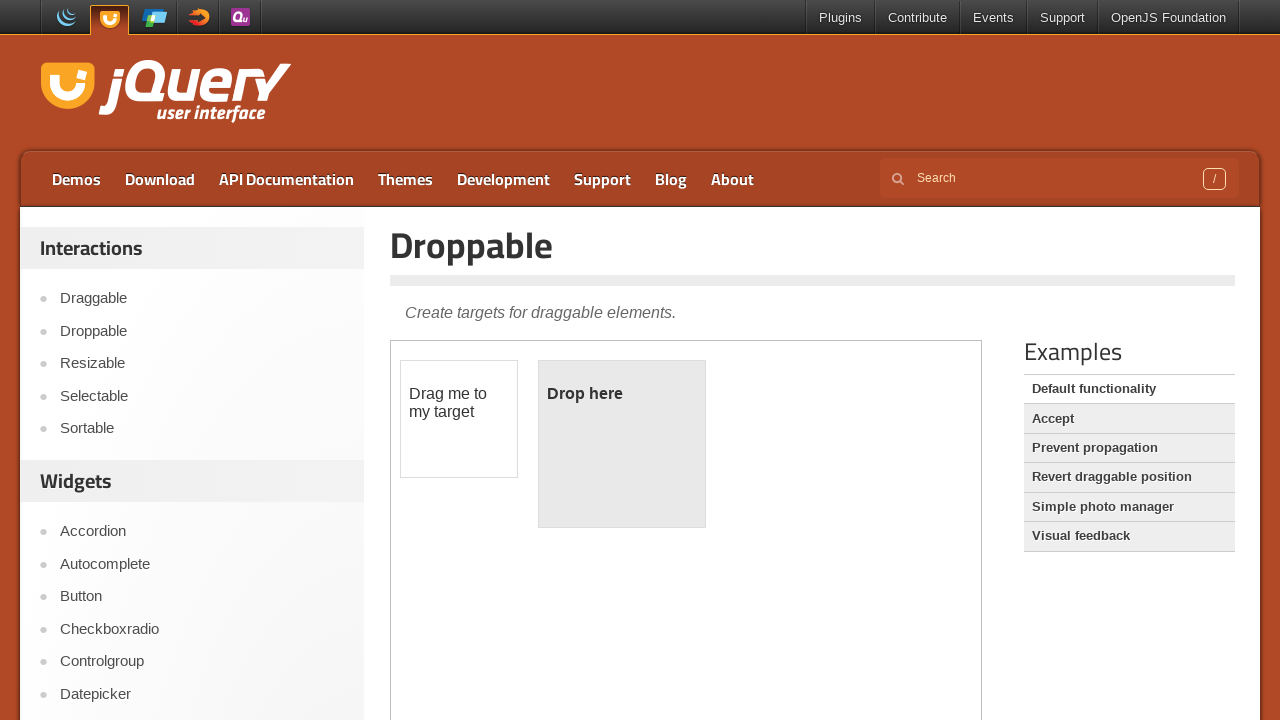

Located iframe containing drag and drop demo
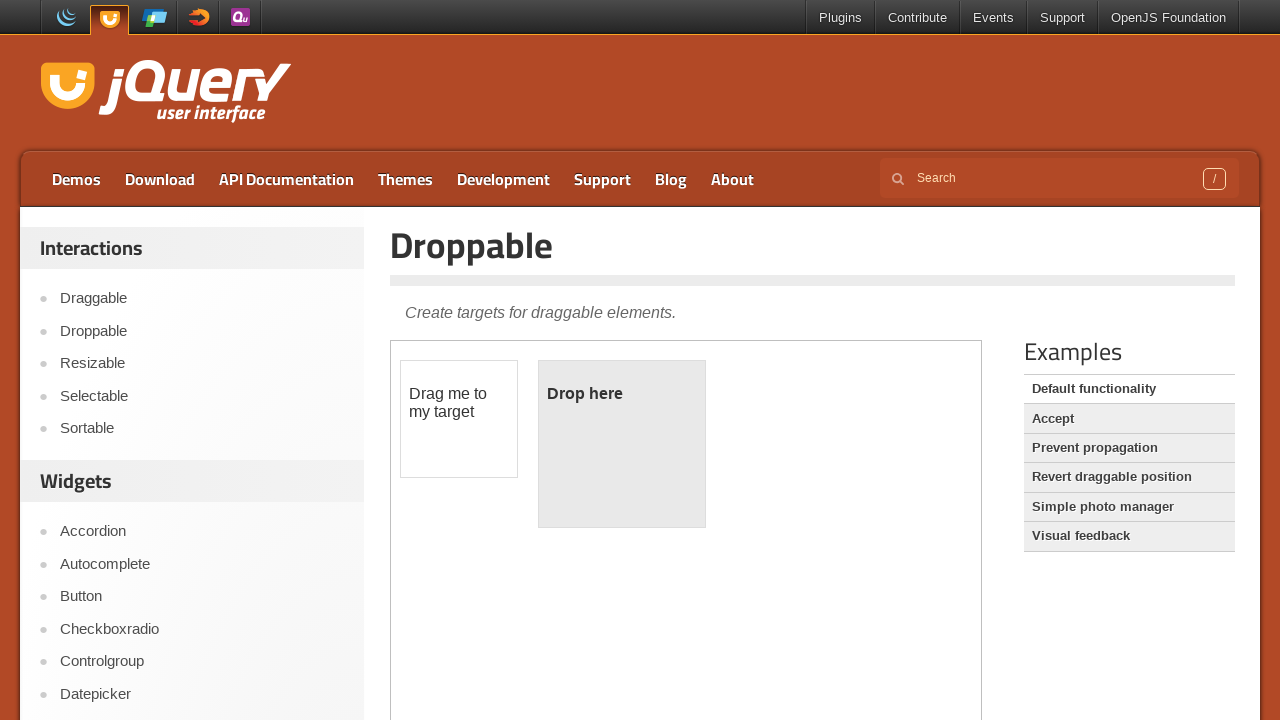

Located draggable source element
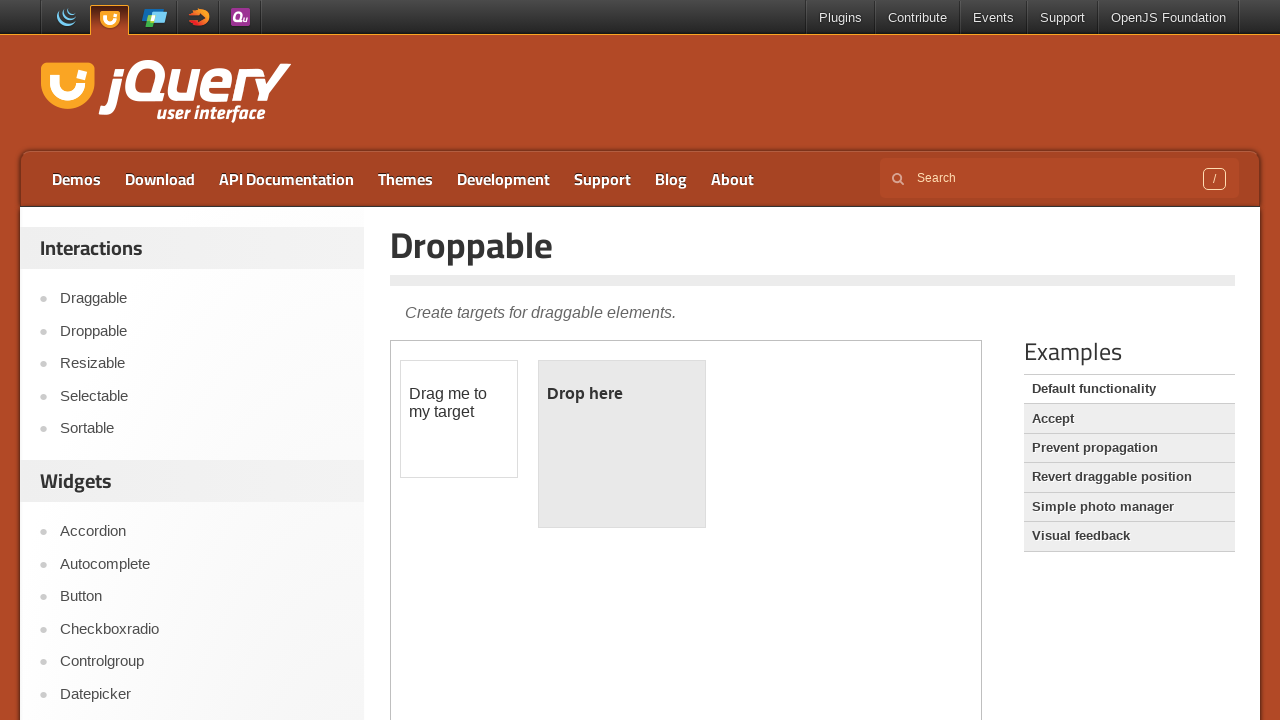

Located droppable destination element
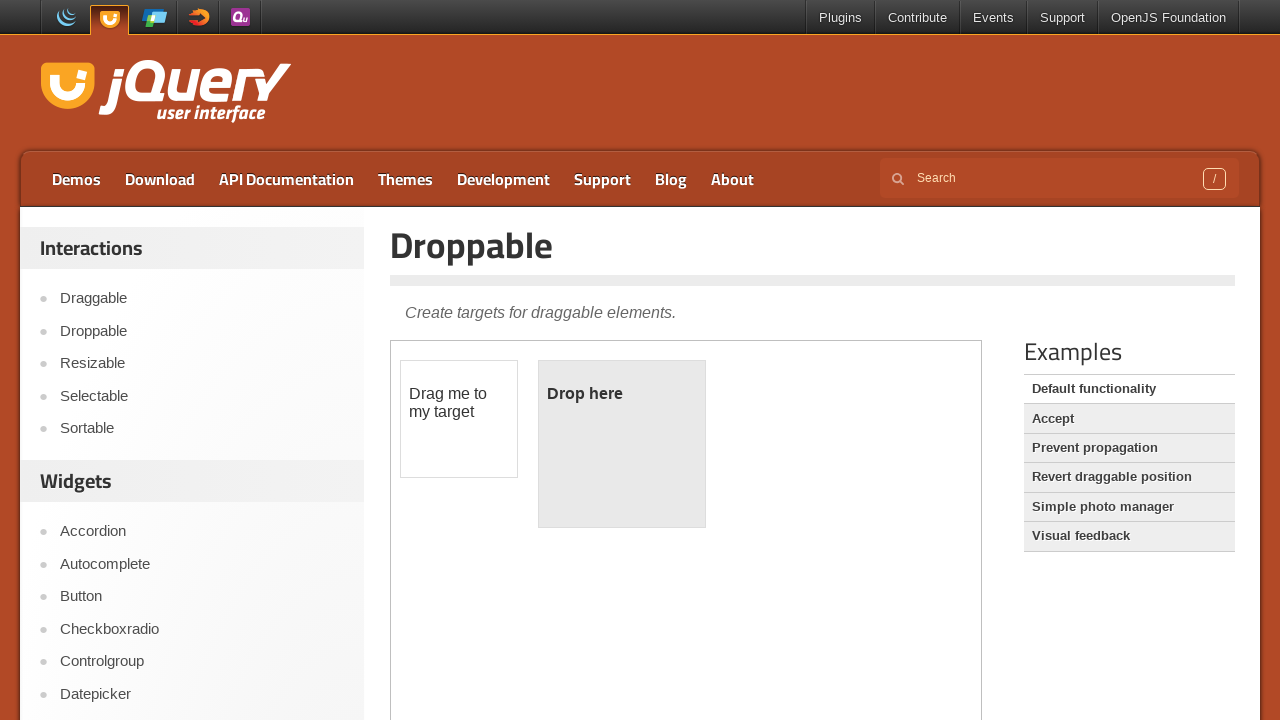

Dragged source element and dropped it onto destination element at (622, 444)
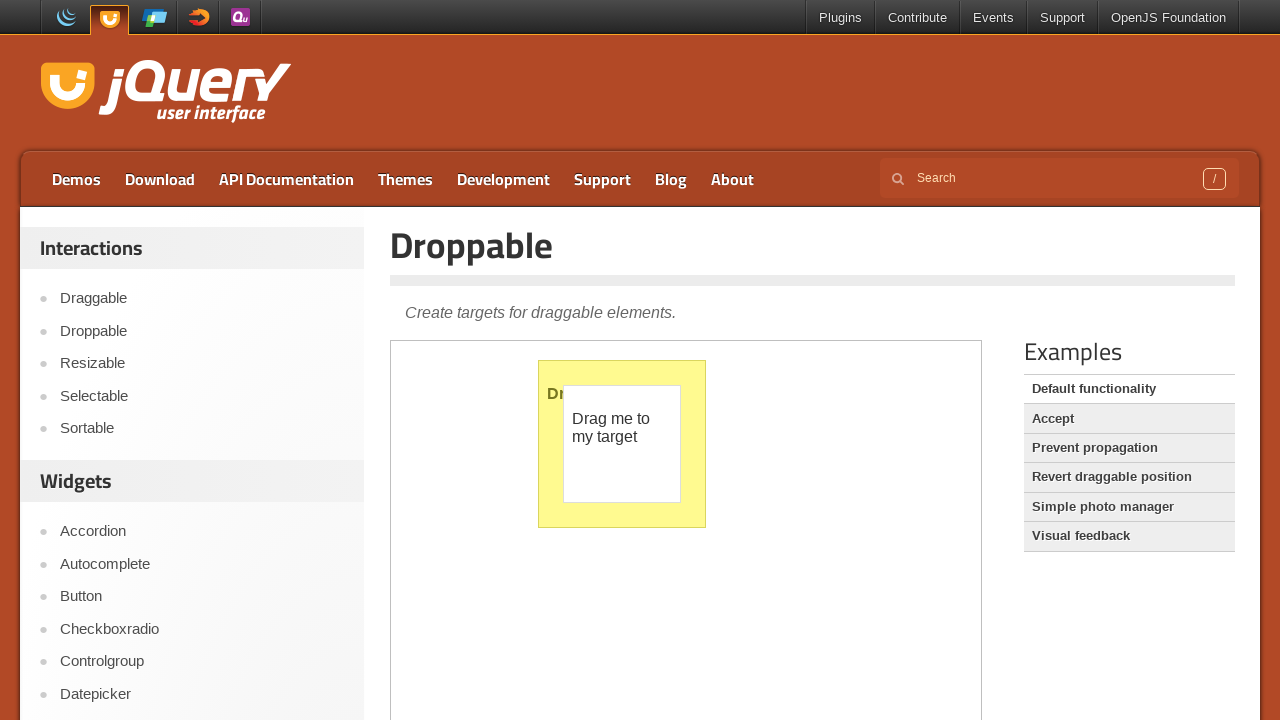

Verified drop was successful - droppable element now displays 'Dropped!'
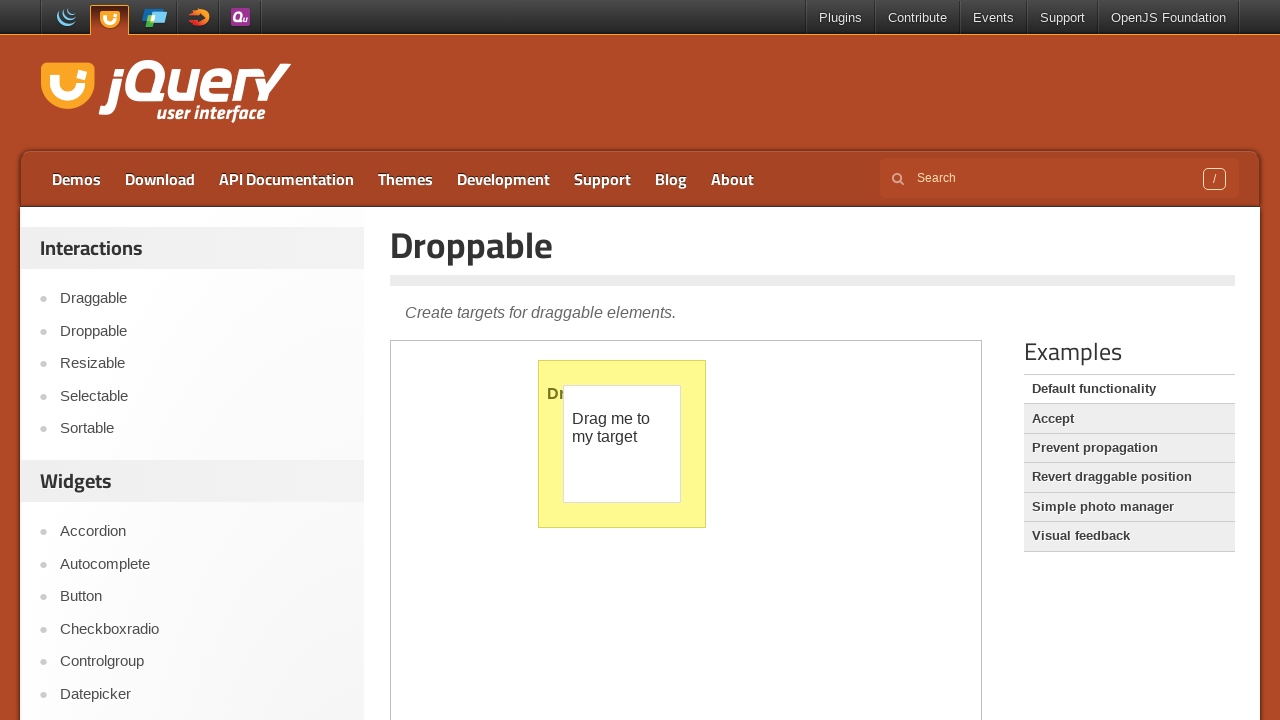

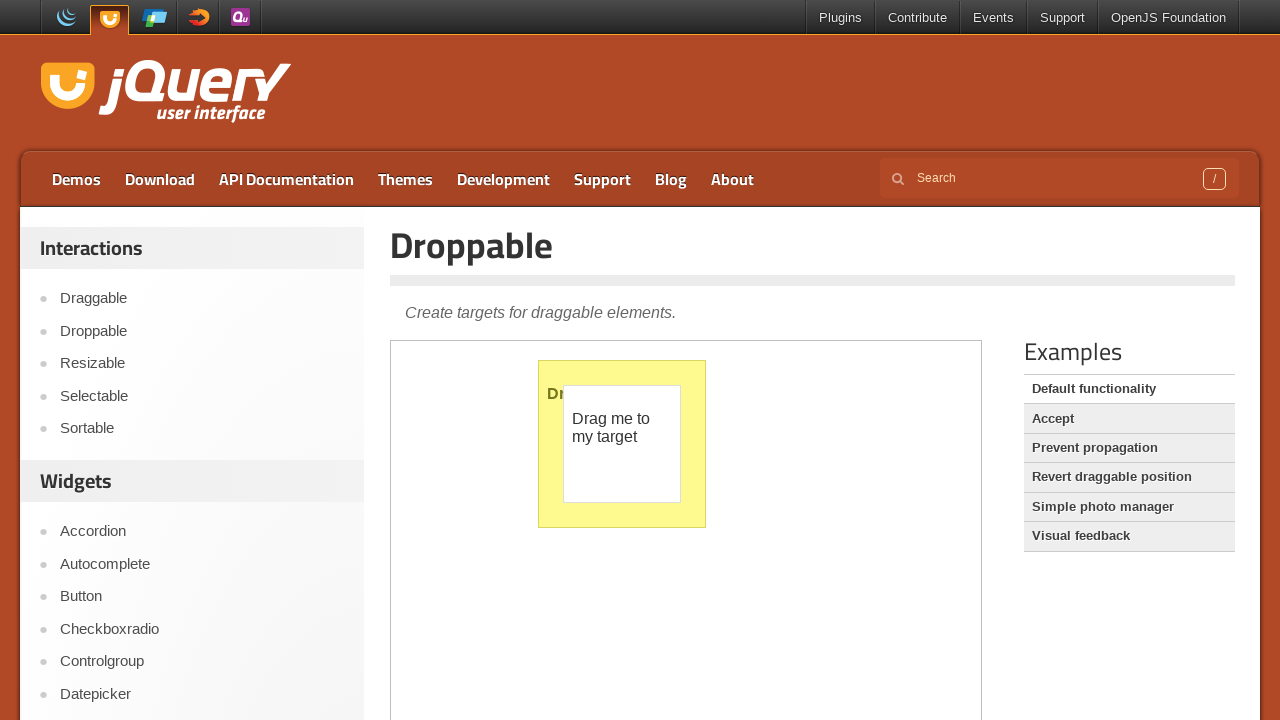